Tests a simple registration form on a Selenium practice site by filling email, password fields and submitting the form

Starting URL: https://rori4.github.io/selenium-practice/#/pages/practice/simple-registration

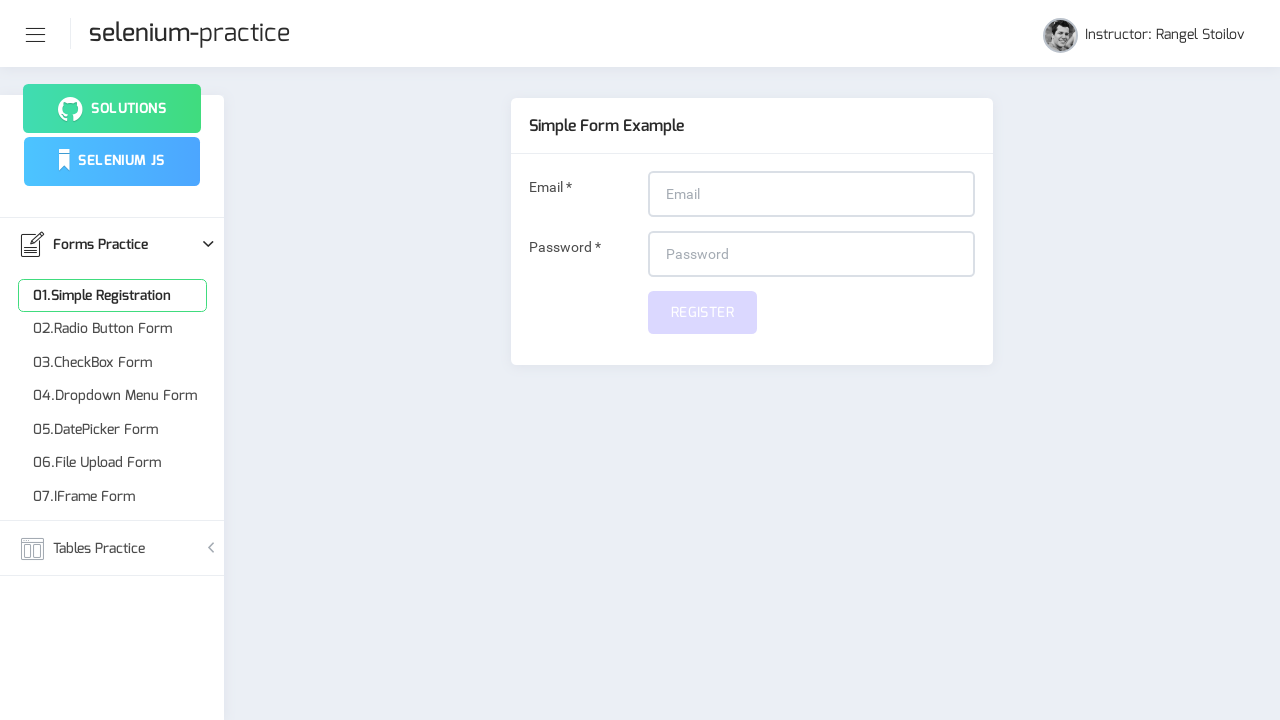

Filled email field with 'testuser2024@example.com' on input[name='email']
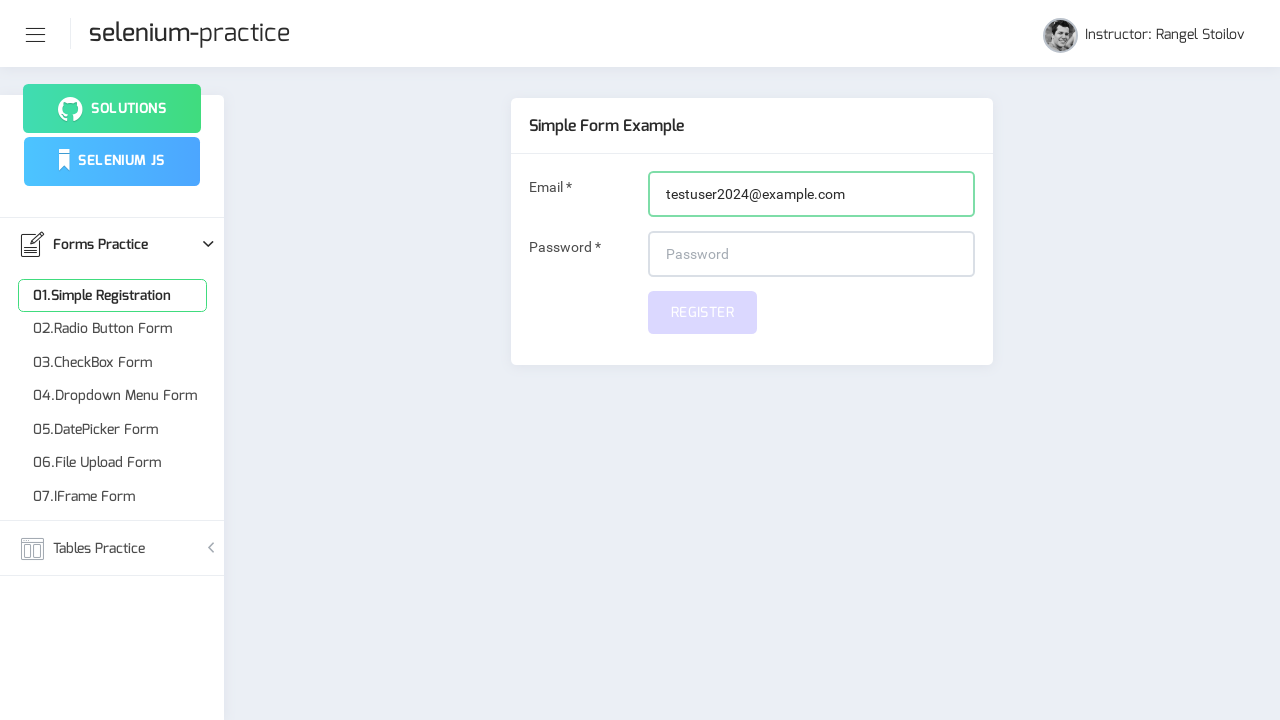

Filled password field with 'SecurePass789' on #password
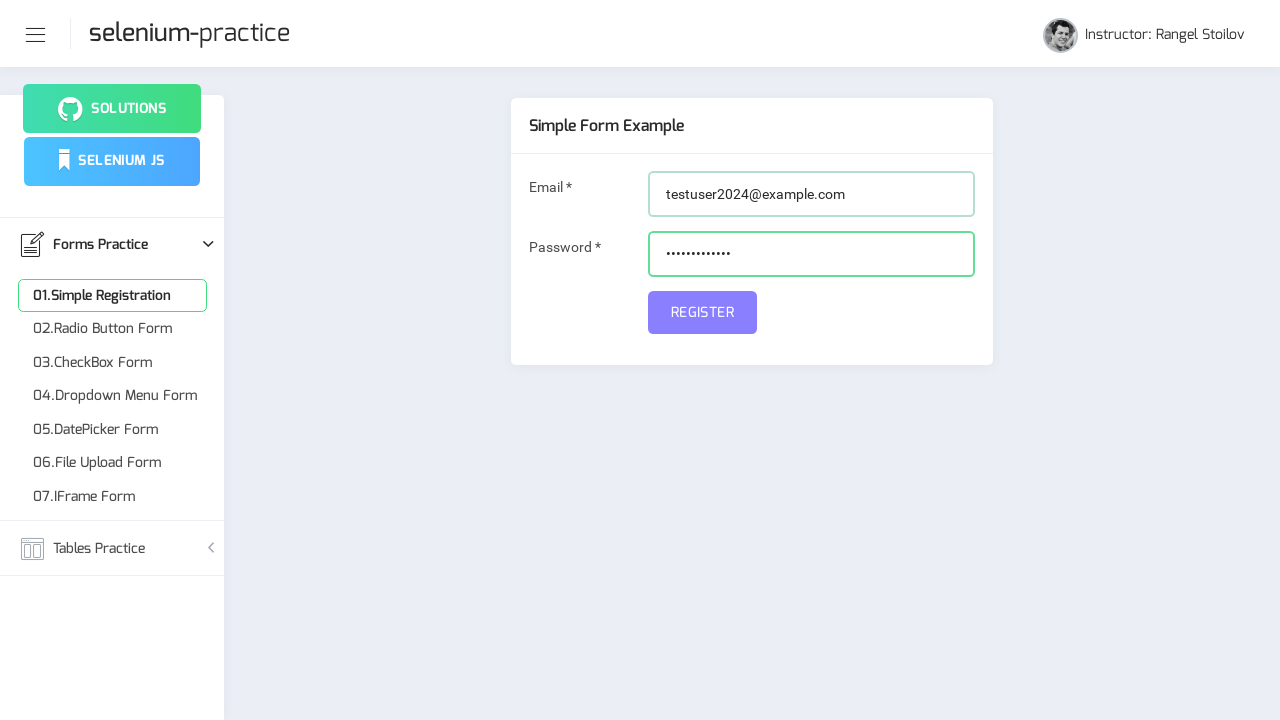

Clicked submit button to complete registration at (702, 312) on [name='submit']
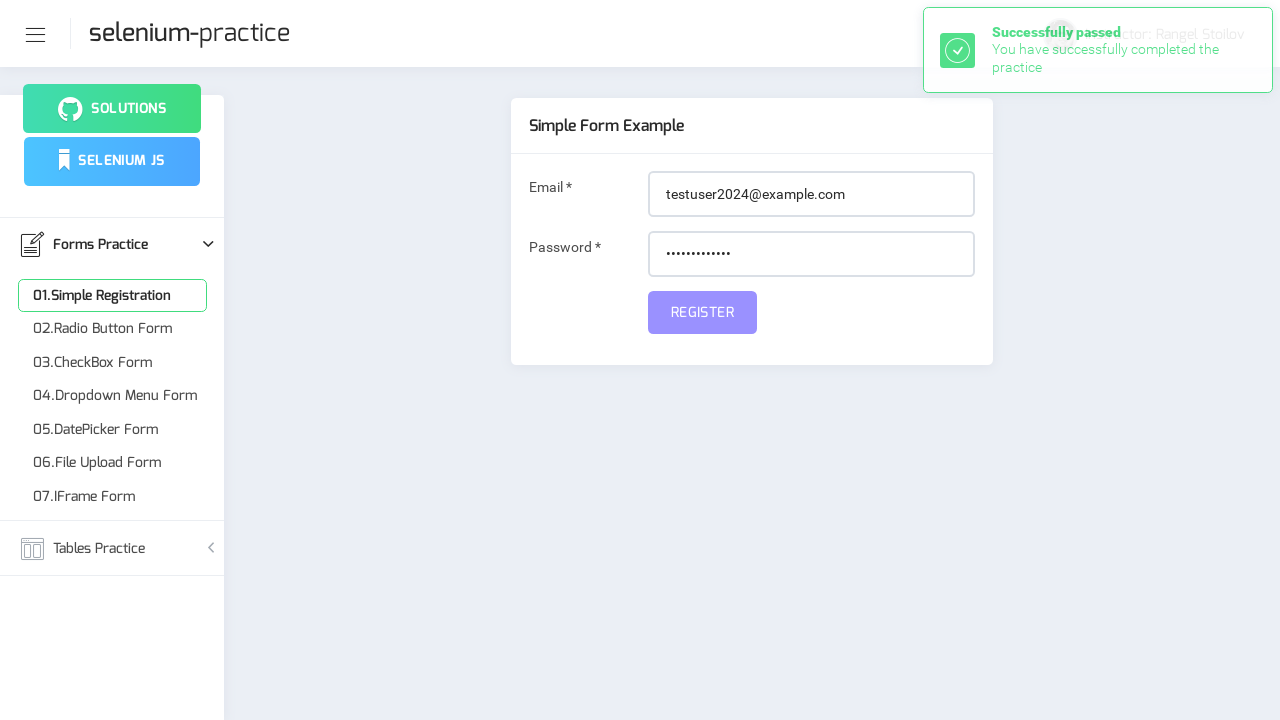

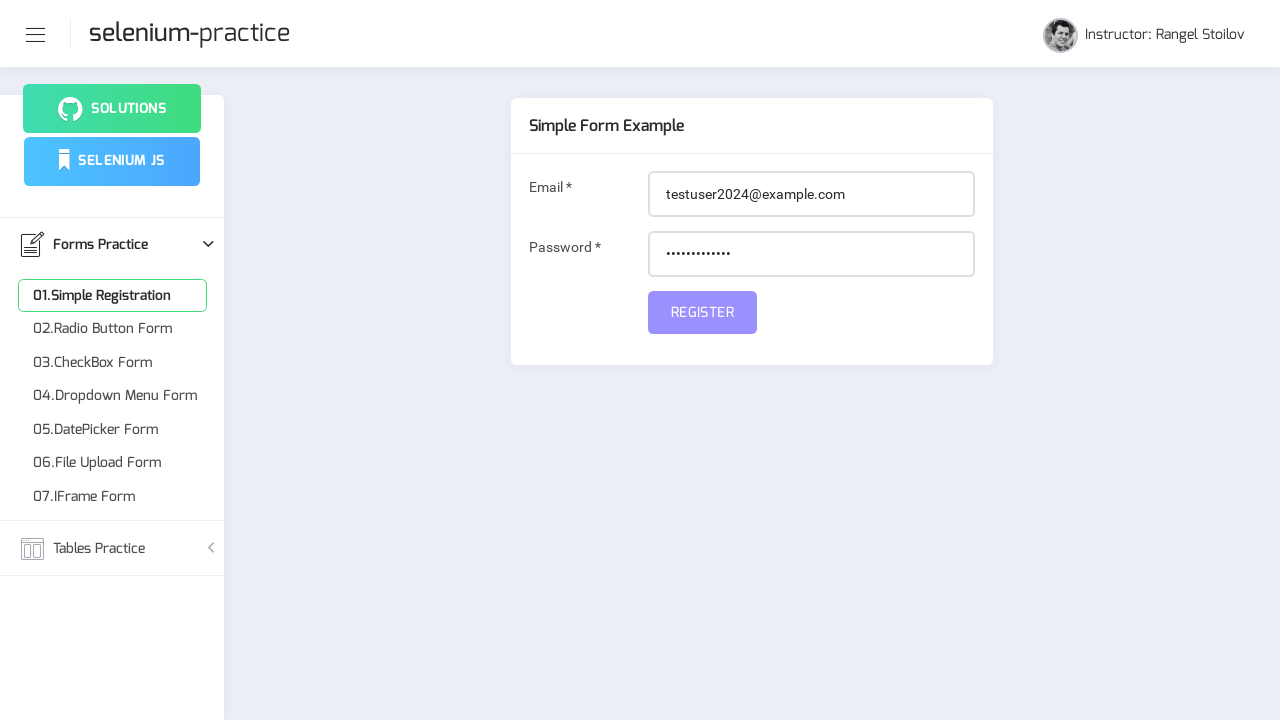